Tests waiting for dynamically loaded content by waiting for an element to appear and reading its text

Starting URL: https://www.automationtesting.co.uk/loadertwo.html

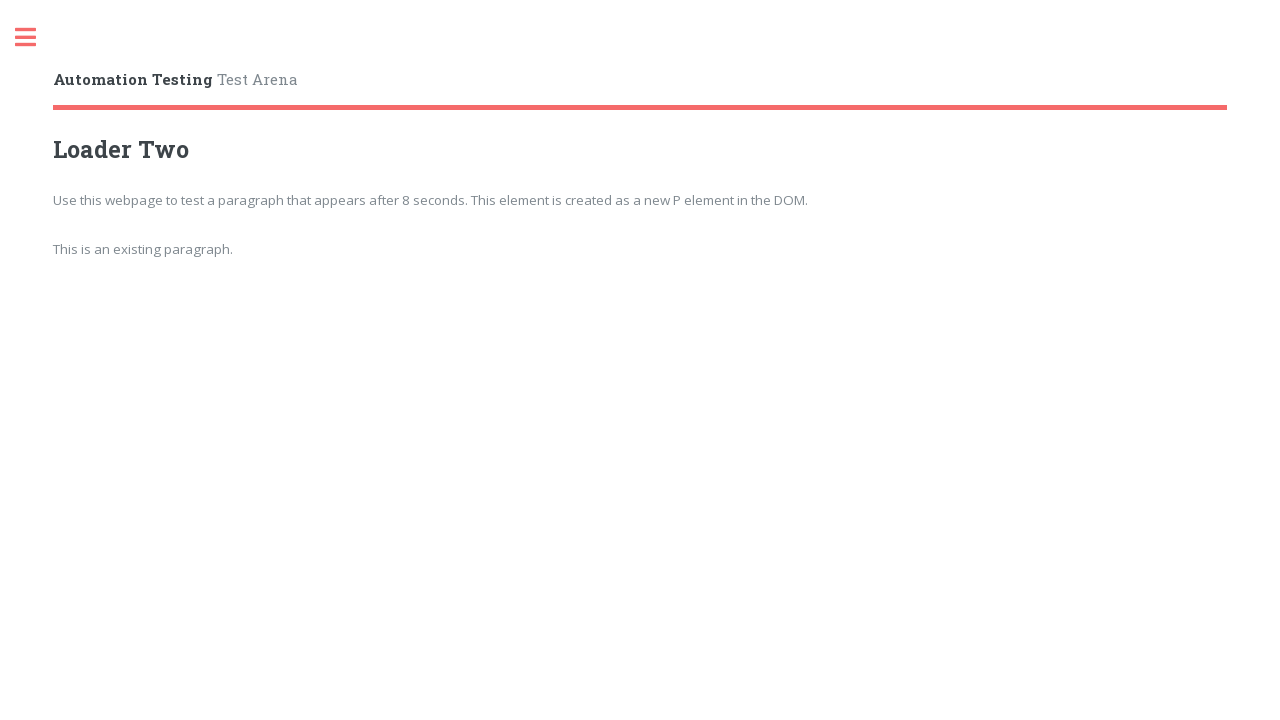

Waited for dynamically loaded element #appears to become visible
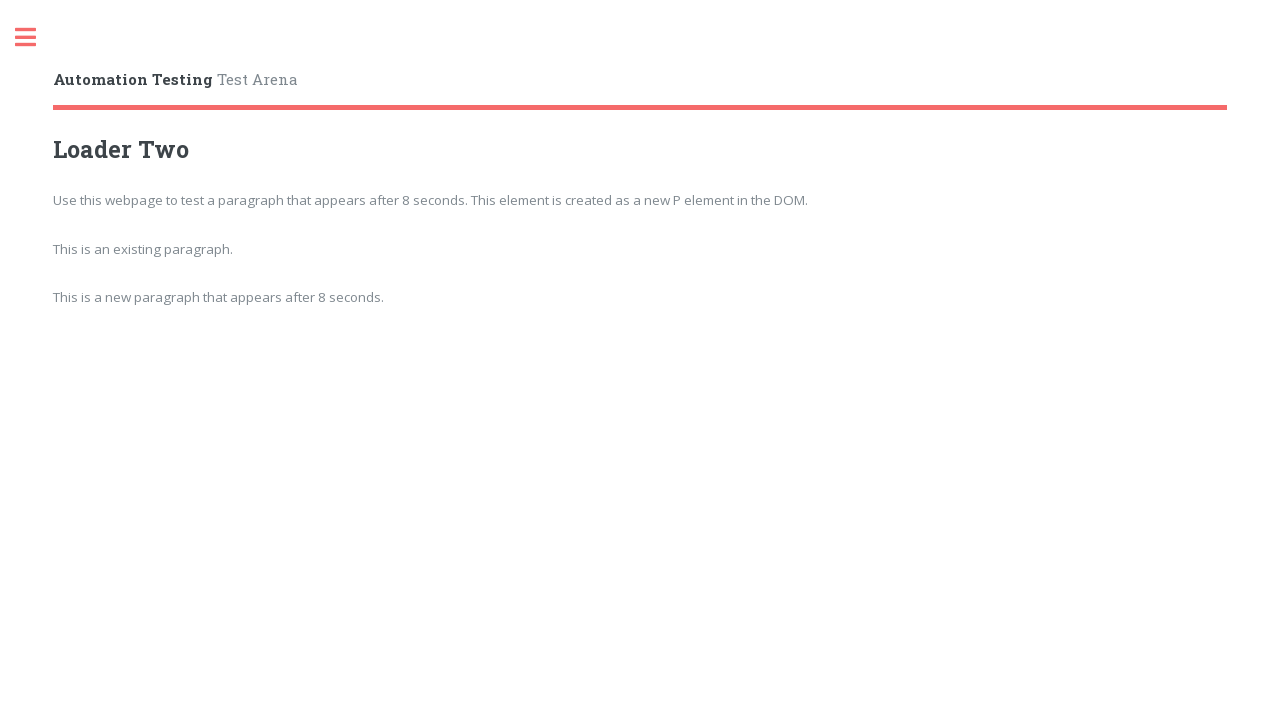

Retrieved text content from #appears: 'This is a new paragraph that appears after 8 seconds.'
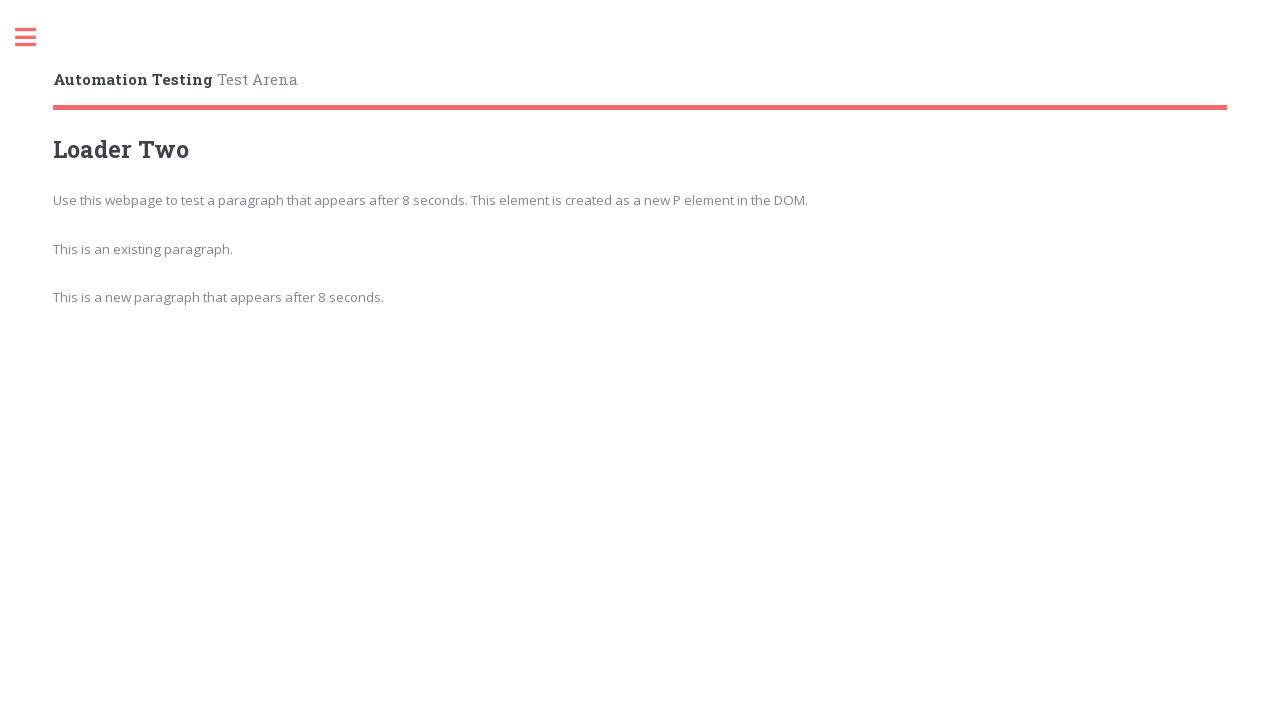

Printed text content to console
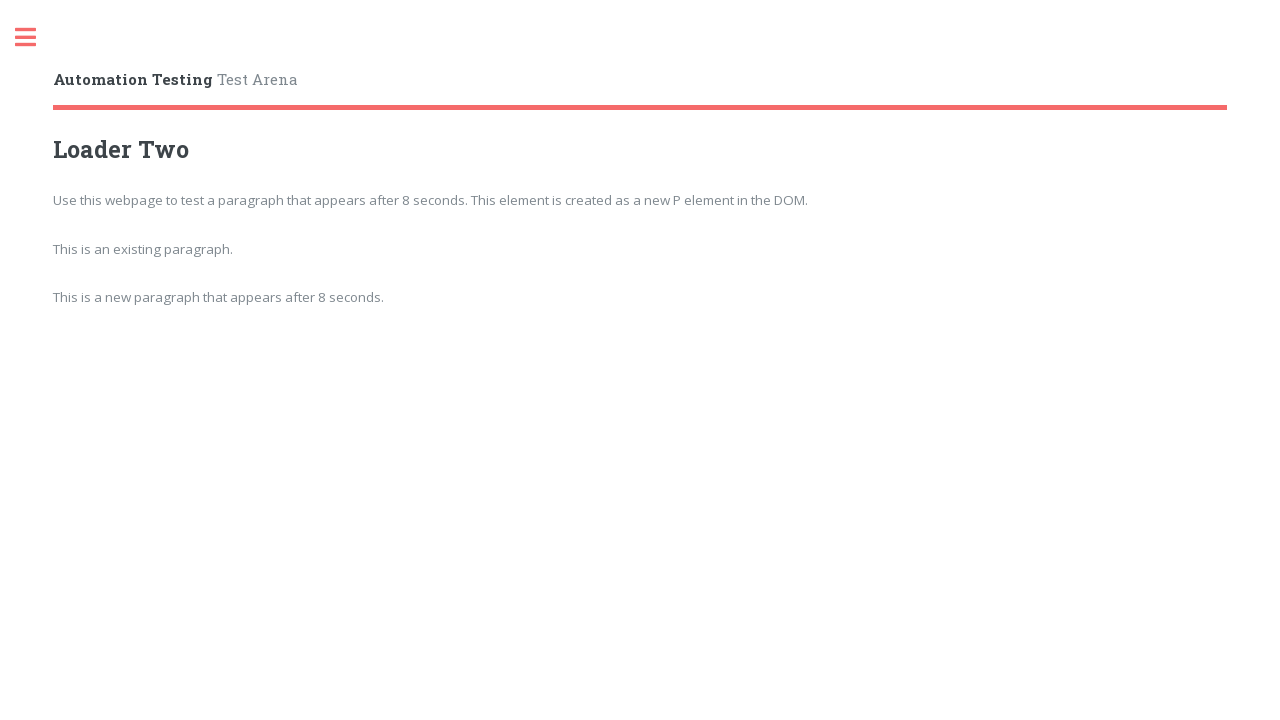

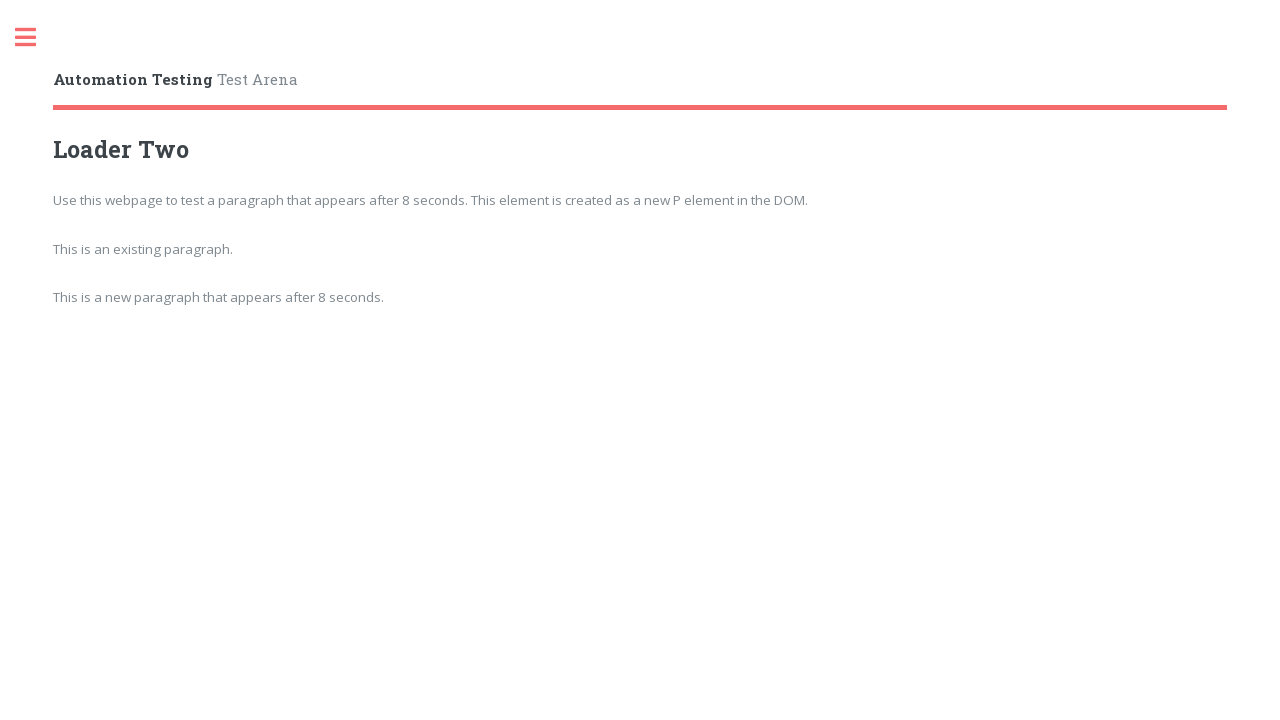